Tests search functionality by typing different names into a search field, iterating through a list of 5 names

Starting URL: http://zero.webappsecurity.com/index.html

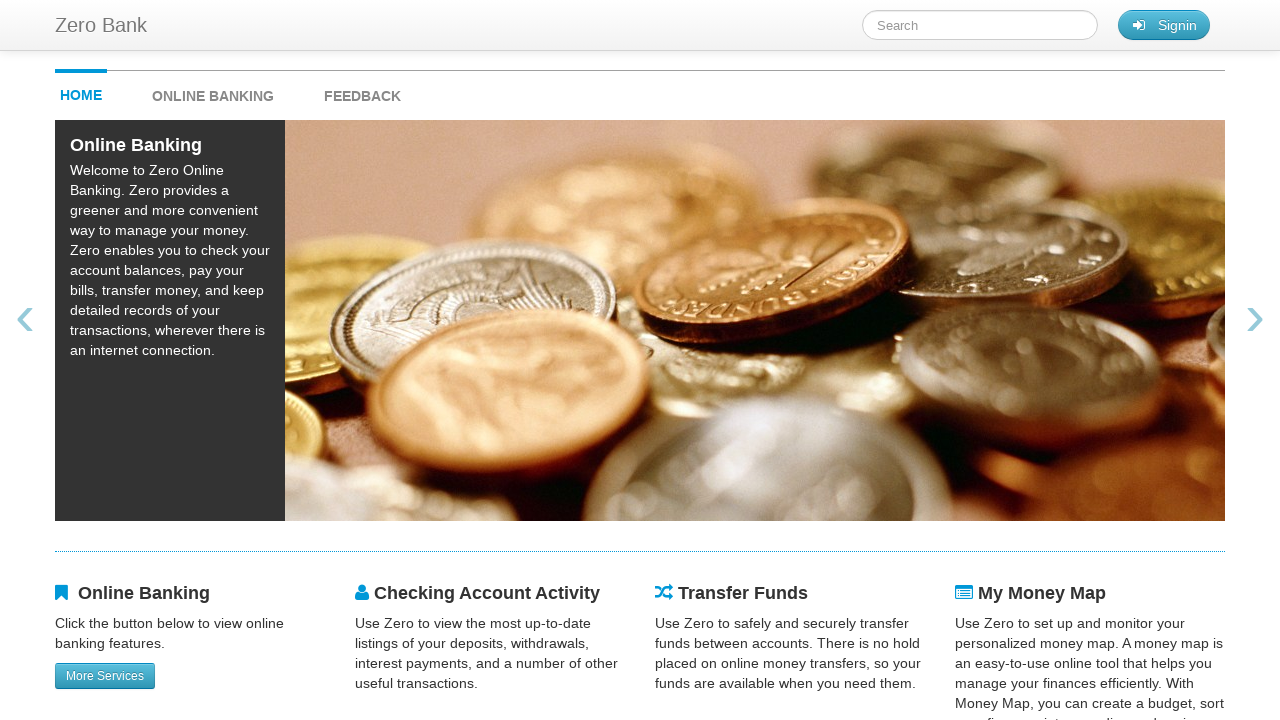

Filled search field with 'Mike' on #searchTerm
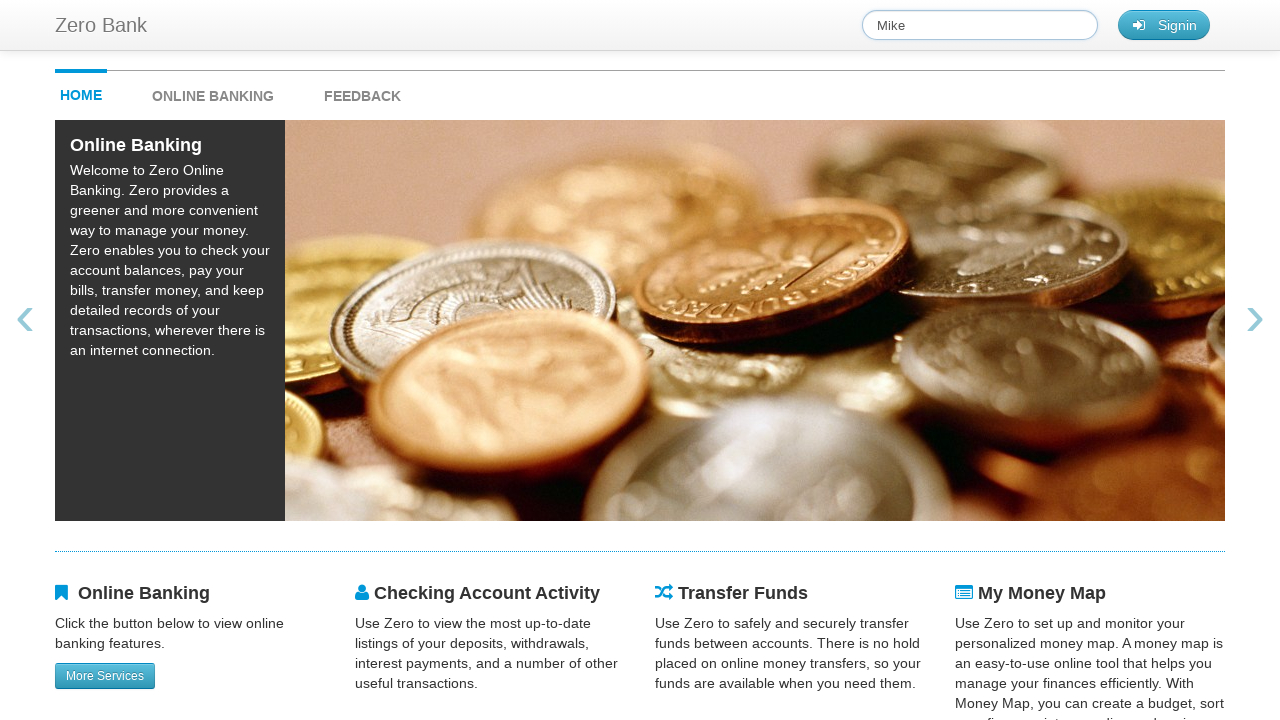

Waited 500ms to display search results for 'Mike'
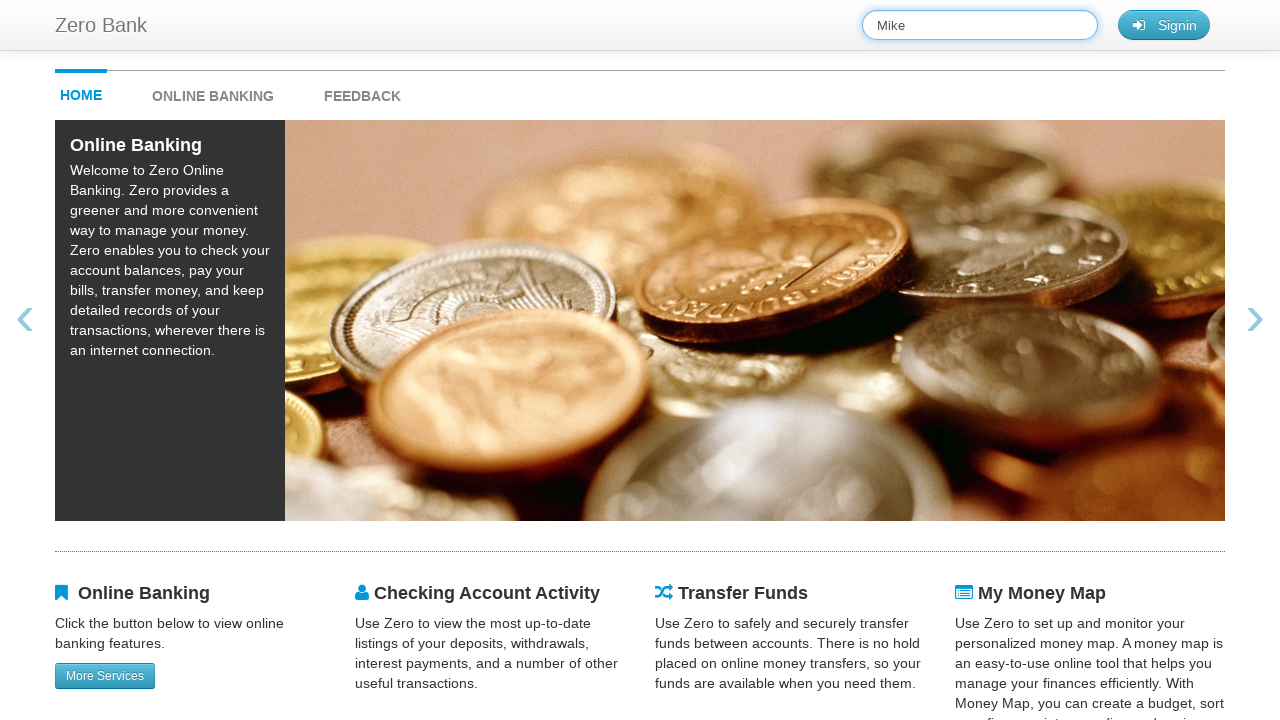

Cleared search field for next iteration on #searchTerm
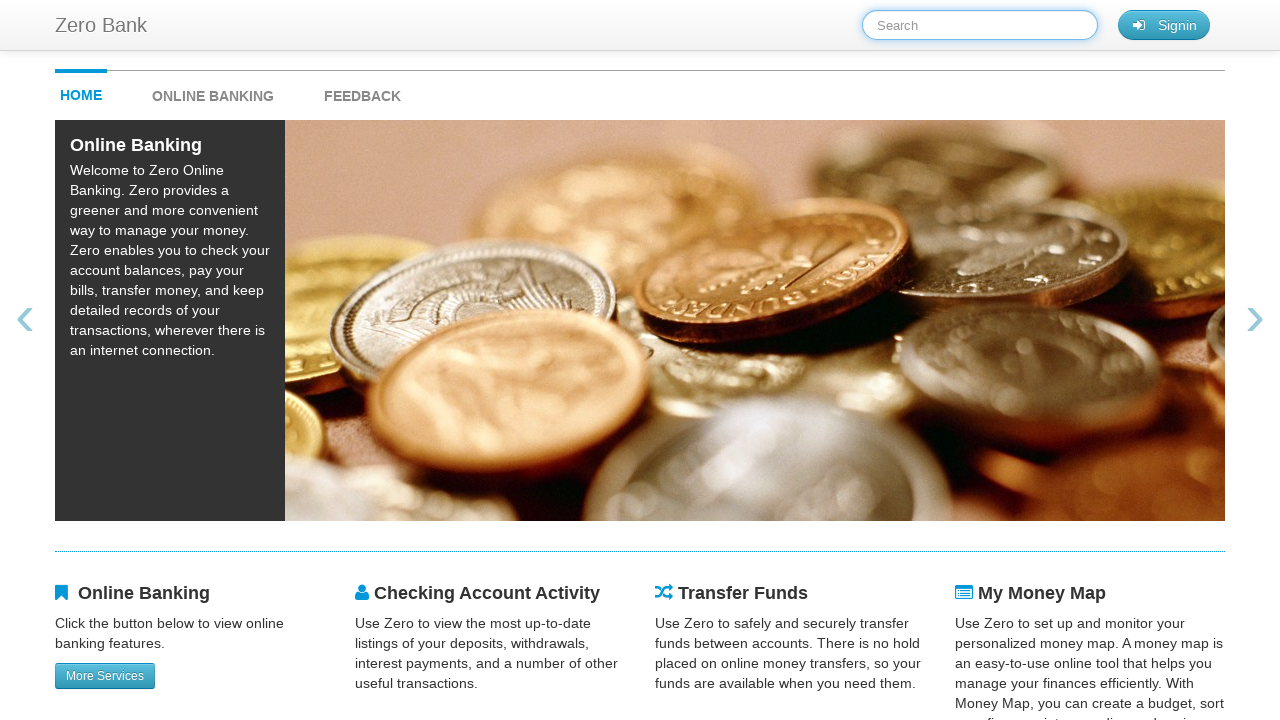

Filled search field with 'John' on #searchTerm
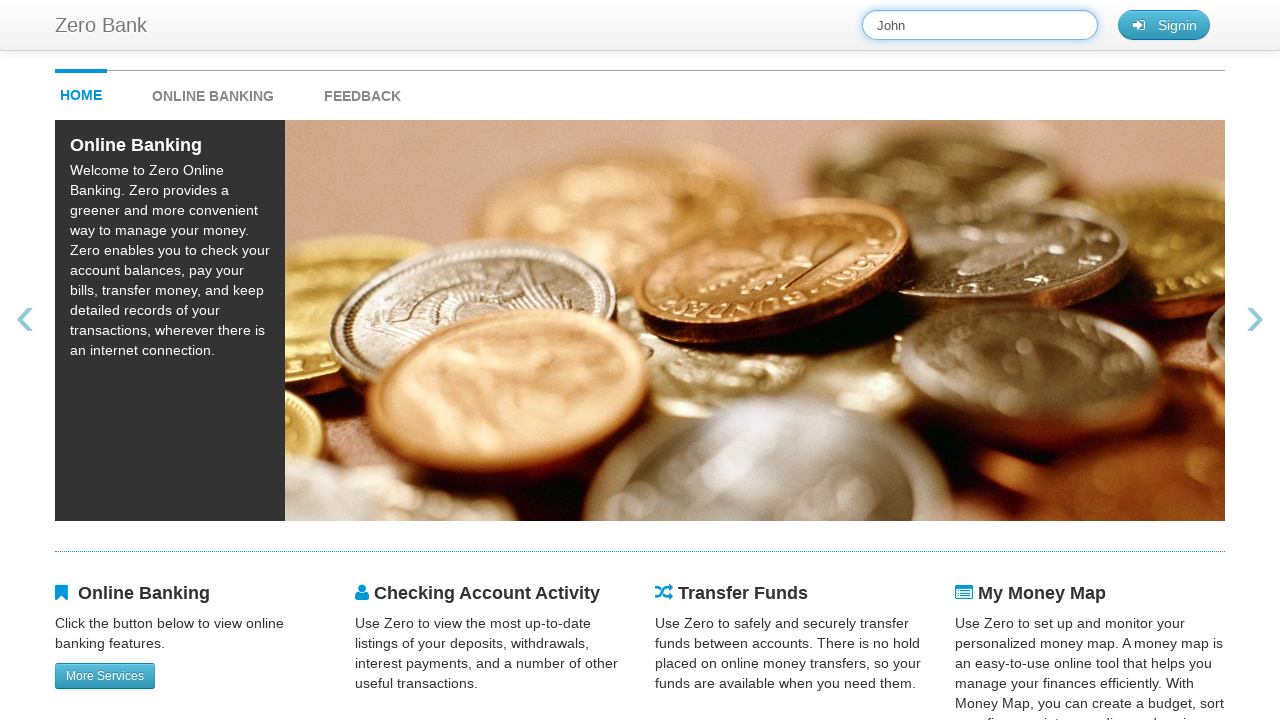

Waited 500ms to display search results for 'John'
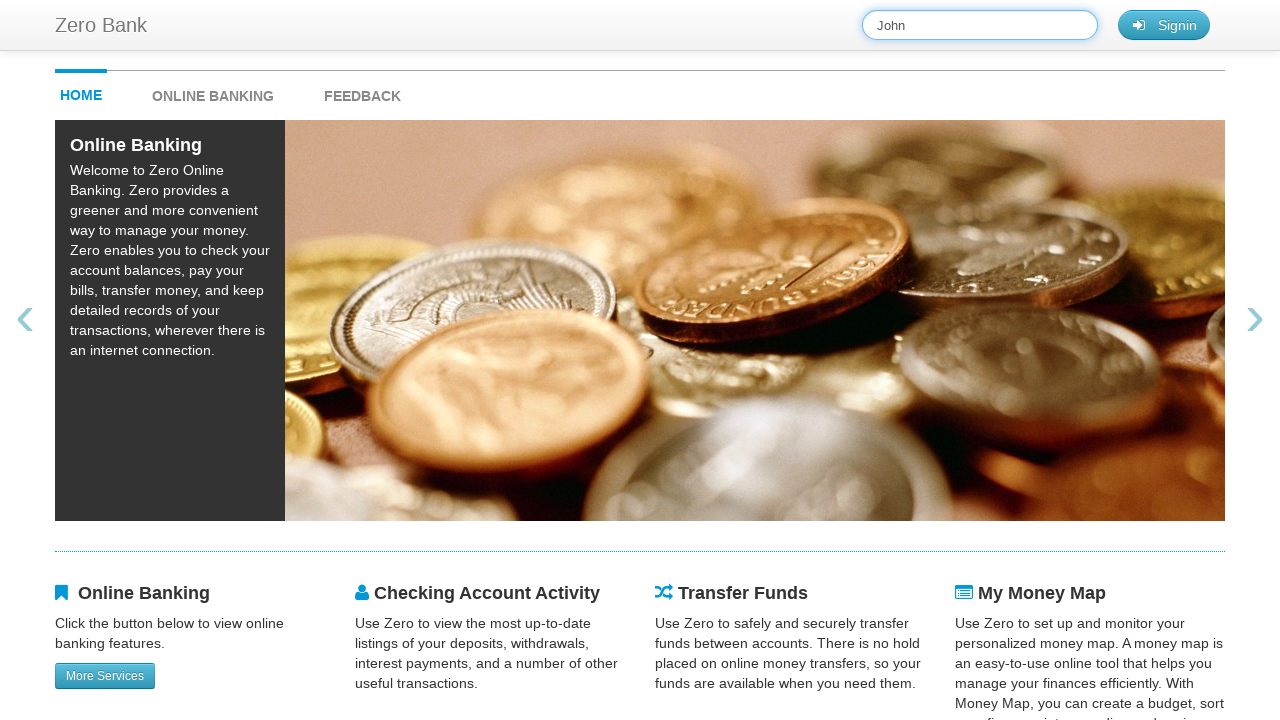

Cleared search field for next iteration on #searchTerm
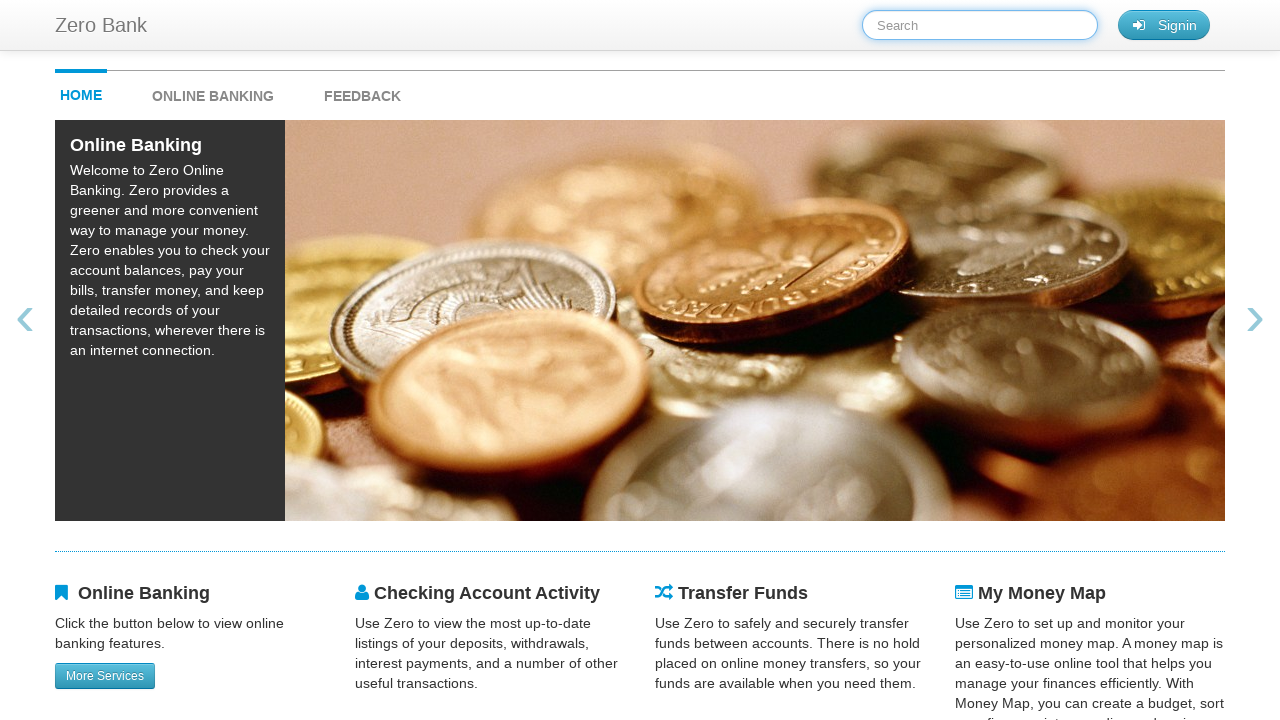

Filled search field with 'Jack' on #searchTerm
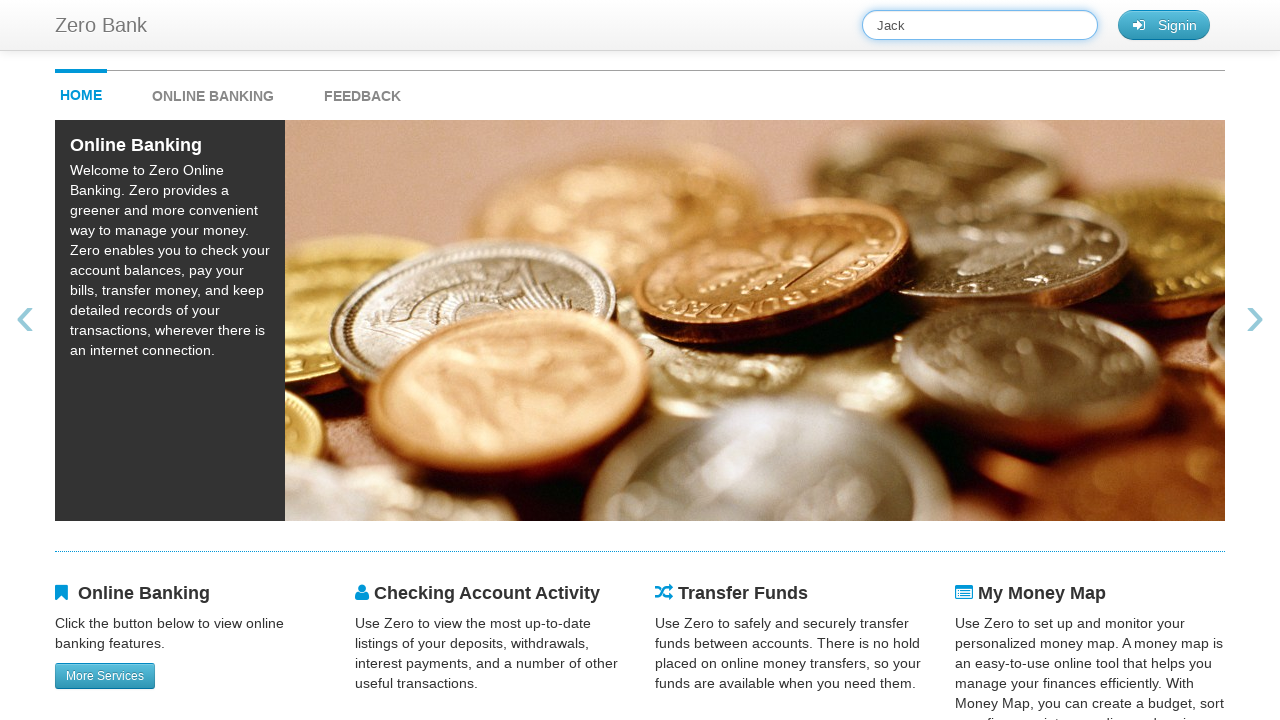

Waited 500ms to display search results for 'Jack'
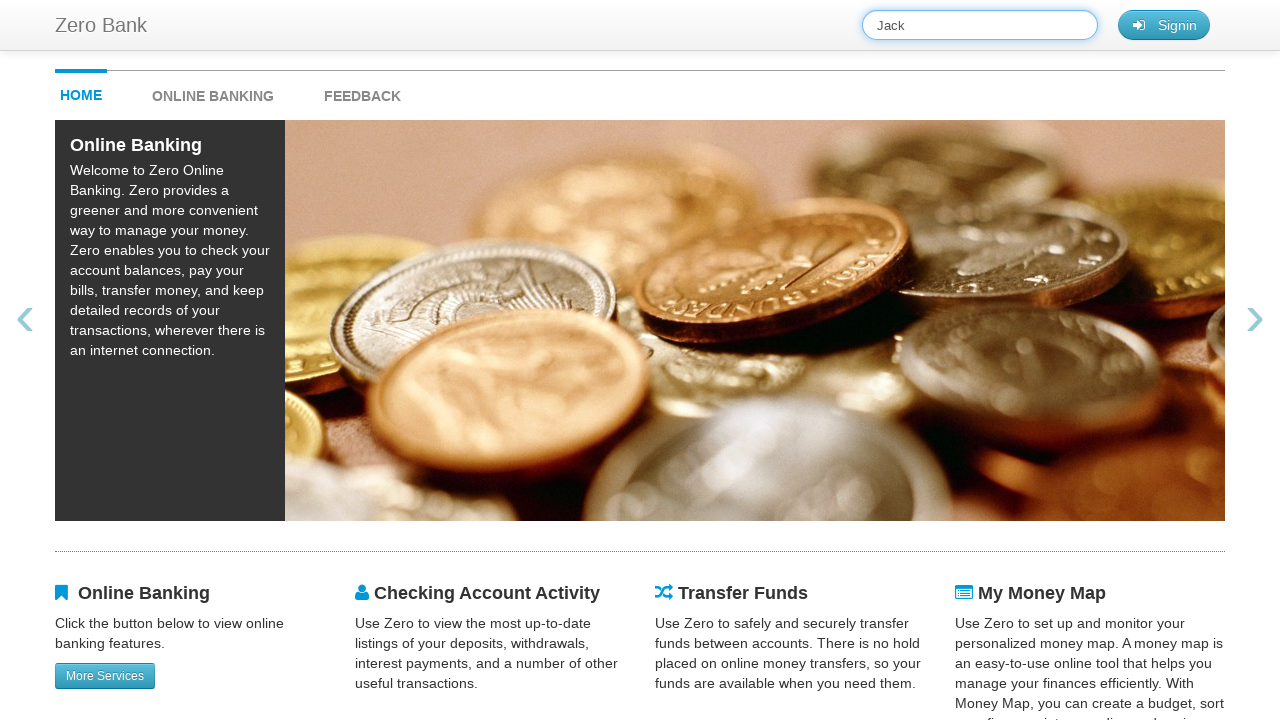

Cleared search field for next iteration on #searchTerm
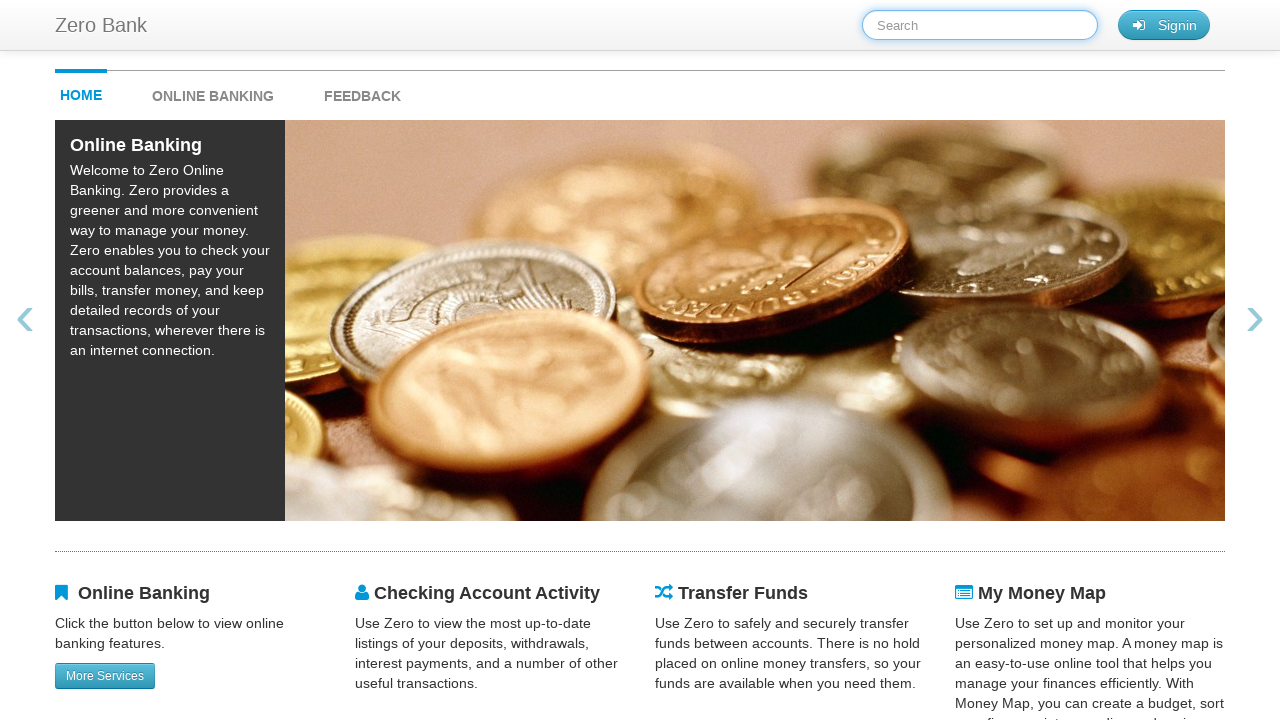

Filled search field with 'Andrew' on #searchTerm
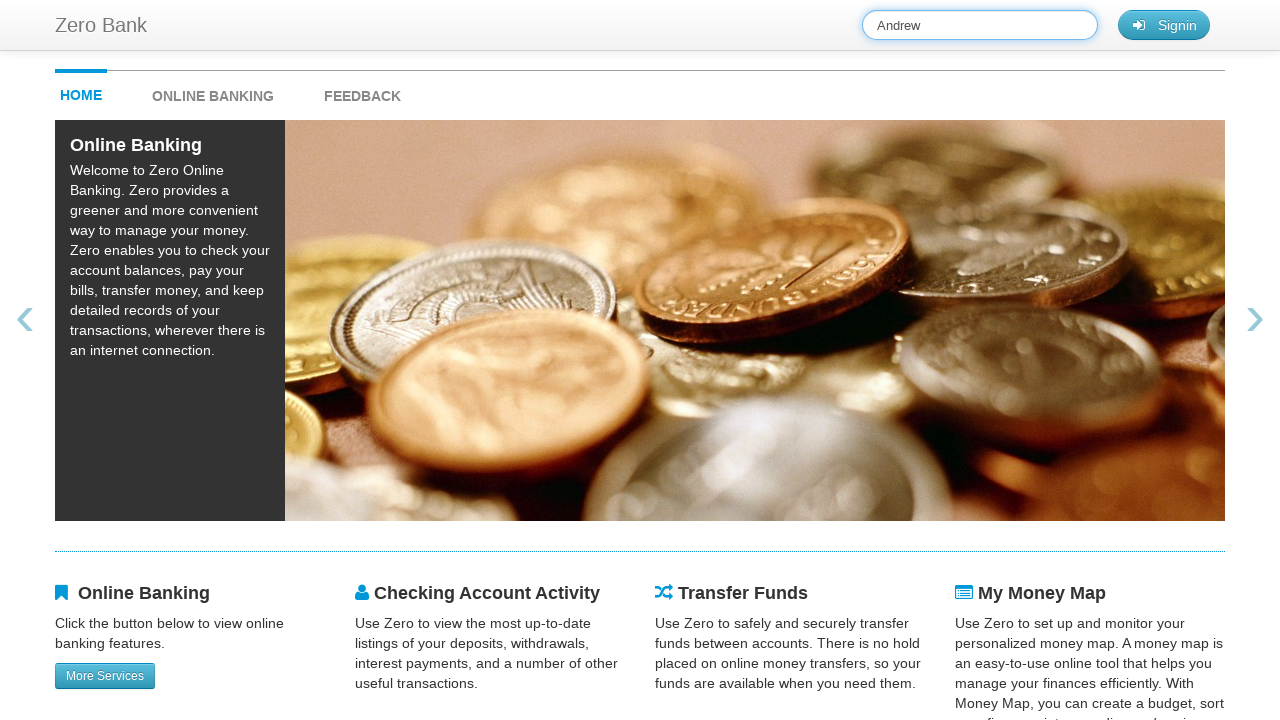

Waited 500ms to display search results for 'Andrew'
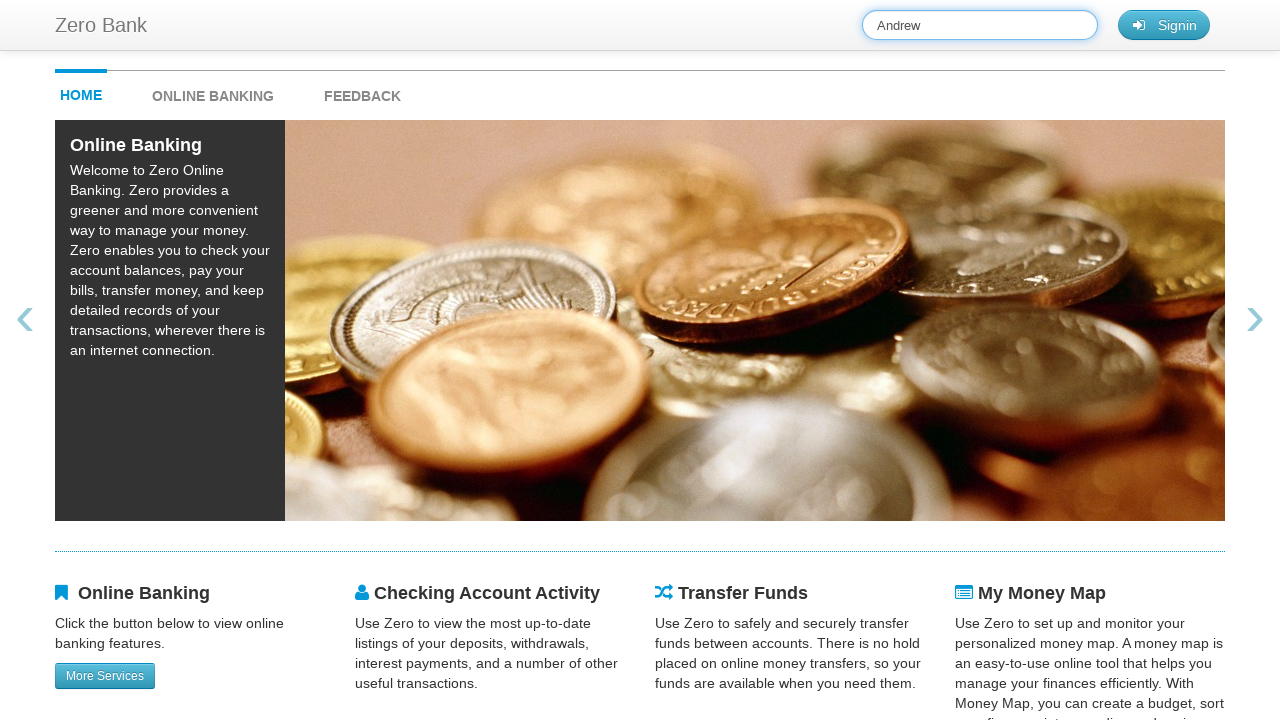

Cleared search field for next iteration on #searchTerm
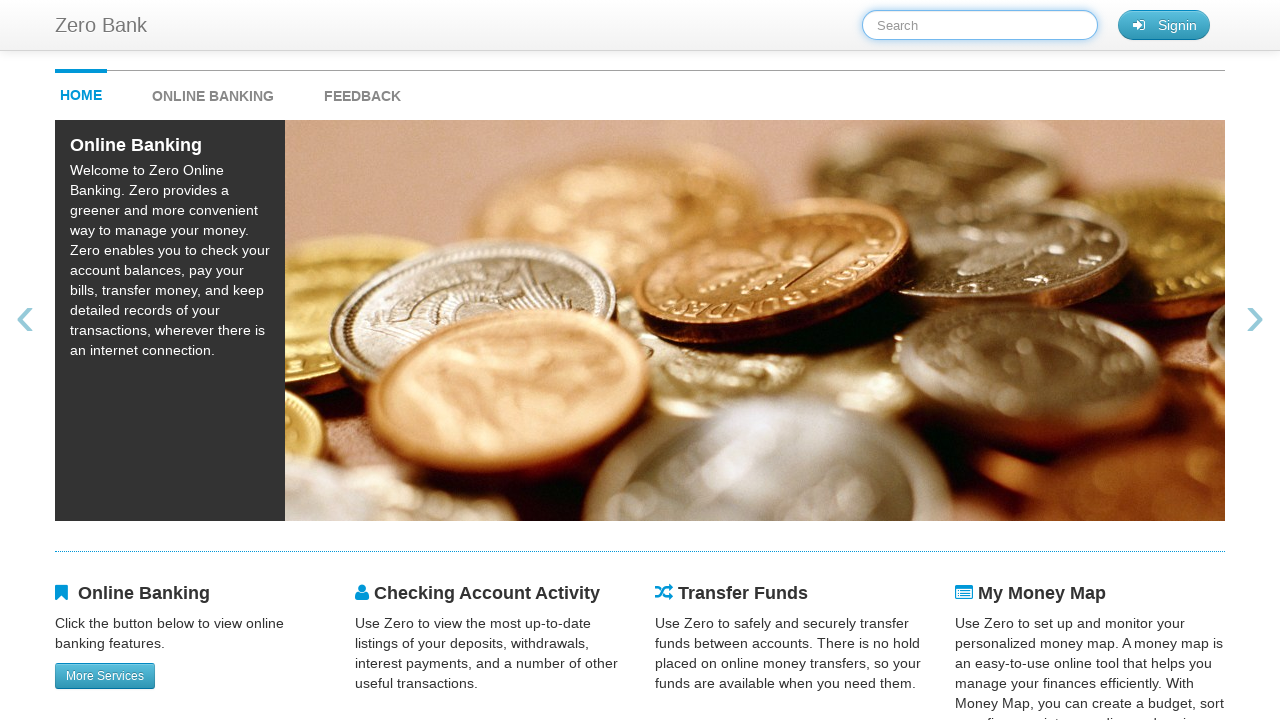

Filled search field with 'Bob' on #searchTerm
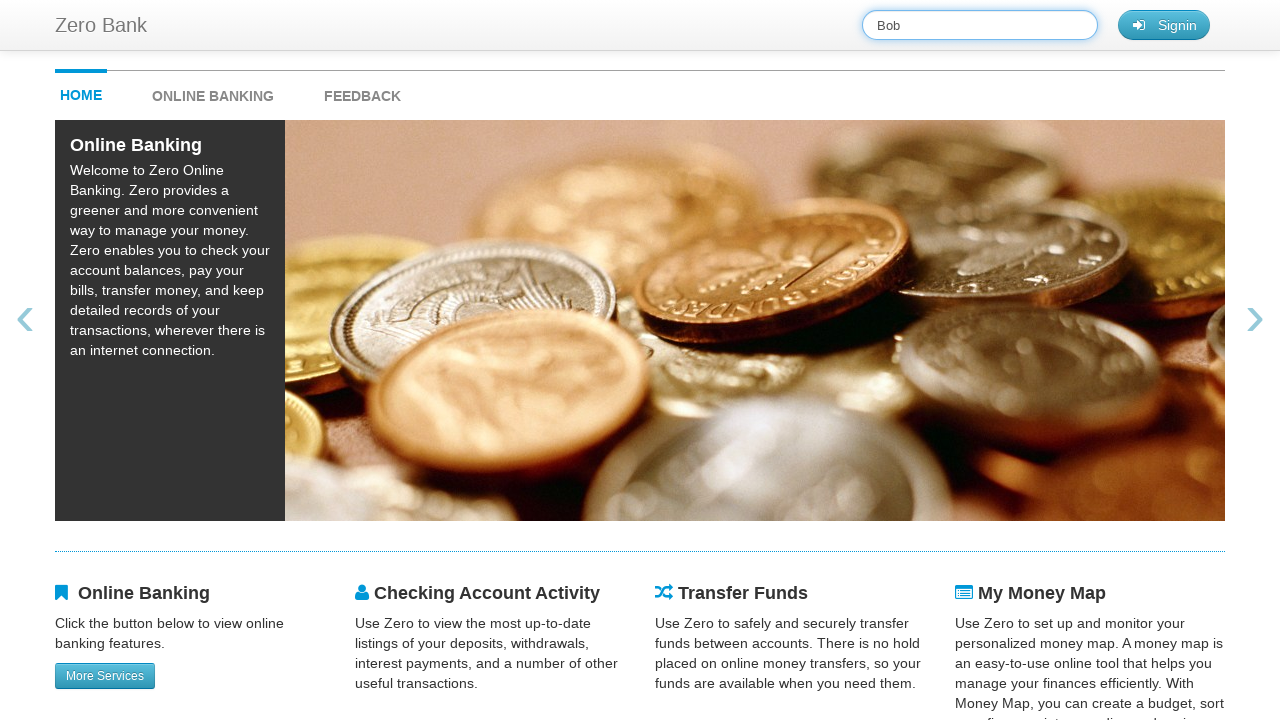

Waited 500ms to display search results for 'Bob'
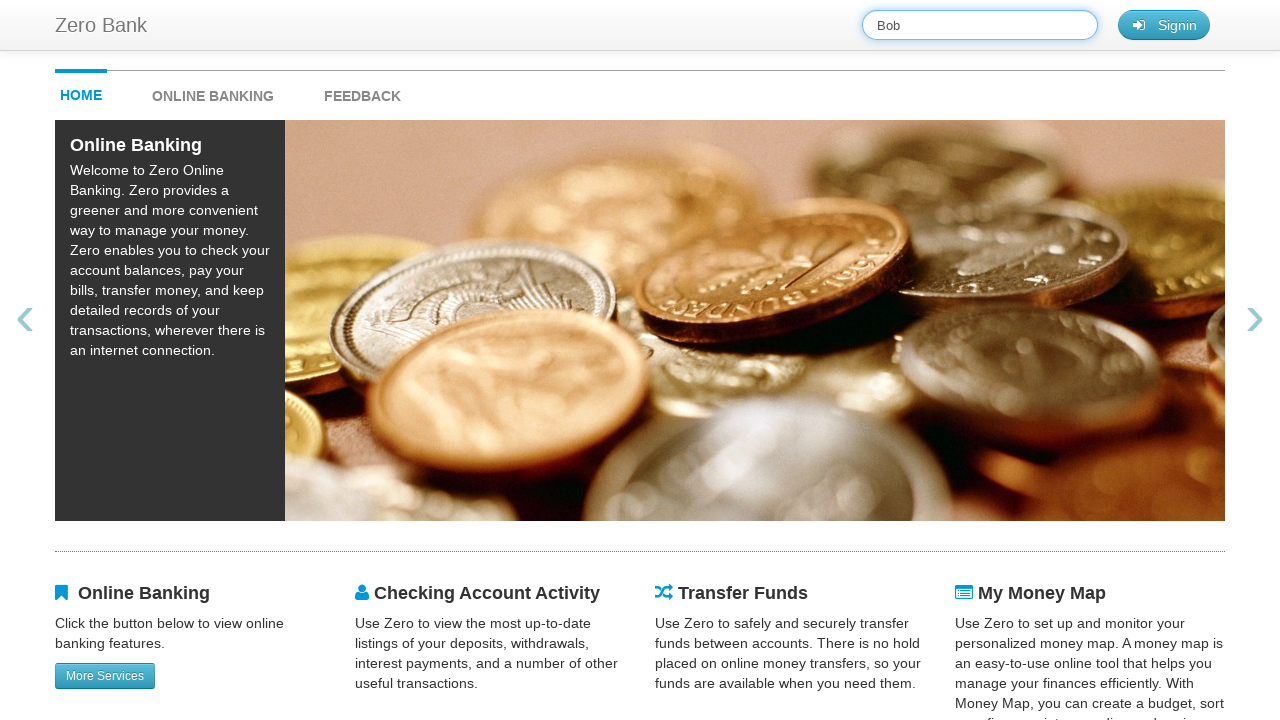

Cleared search field for next iteration on #searchTerm
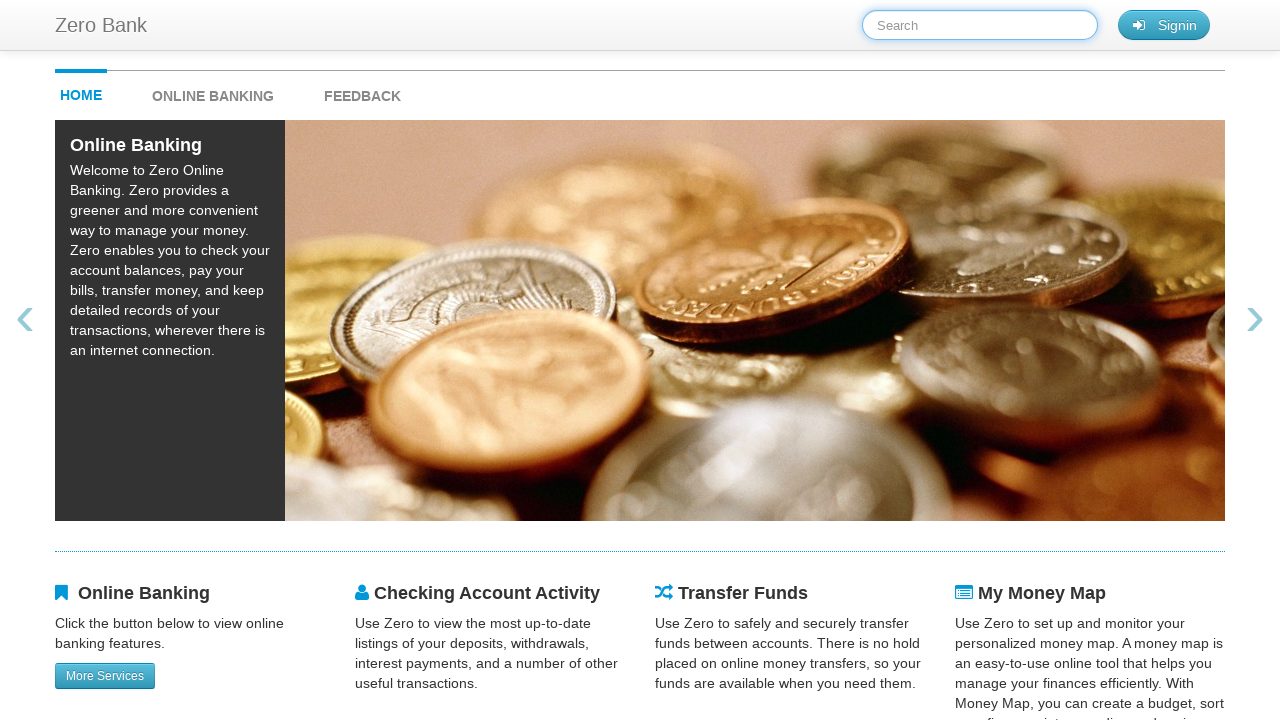

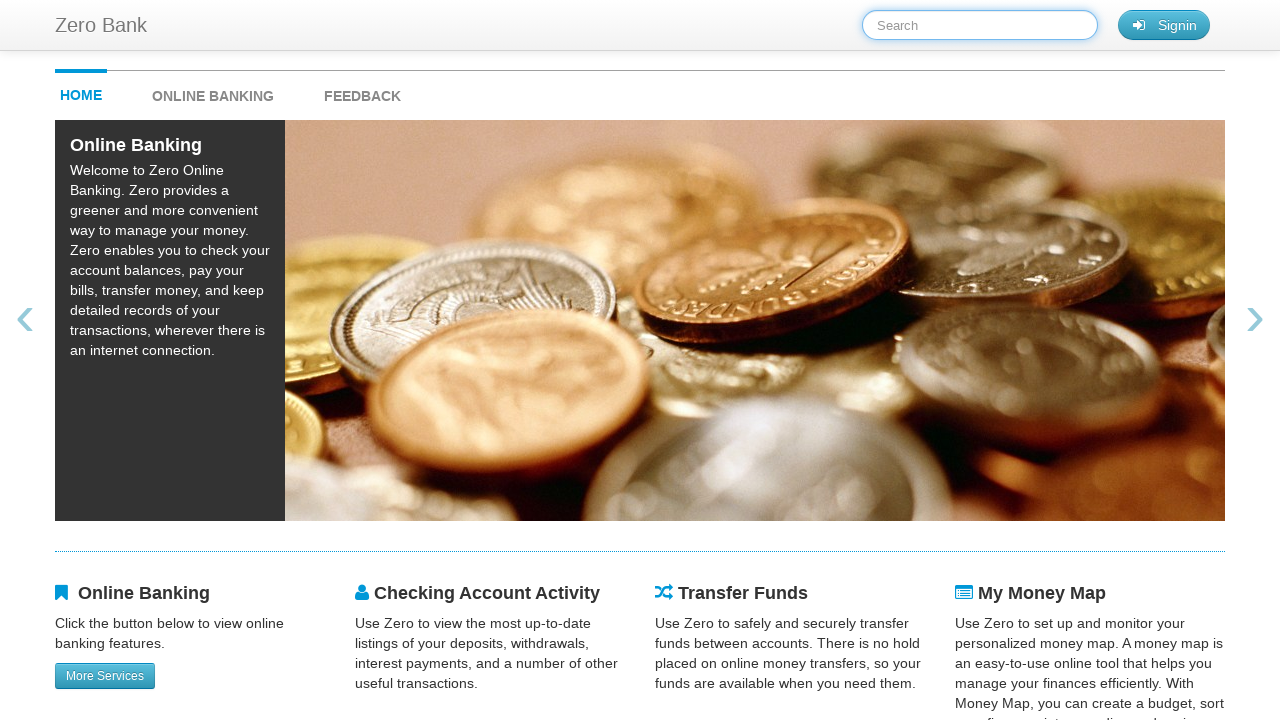